Tests browser window handling by opening multiple child windows via button clicks, then iterating through and closing all child windows while keeping the main window

Starting URL: https://demoqa.com/browser-windows

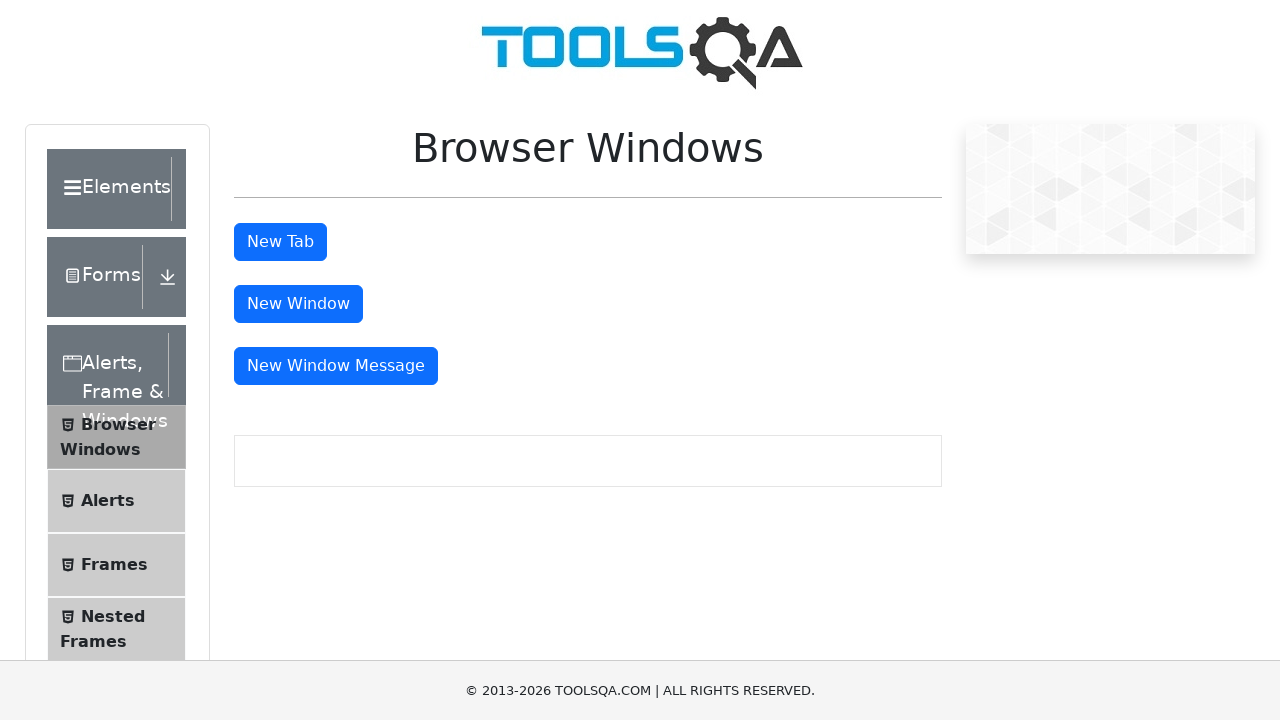

Clicked button to open new window at (298, 304) on #windowButton
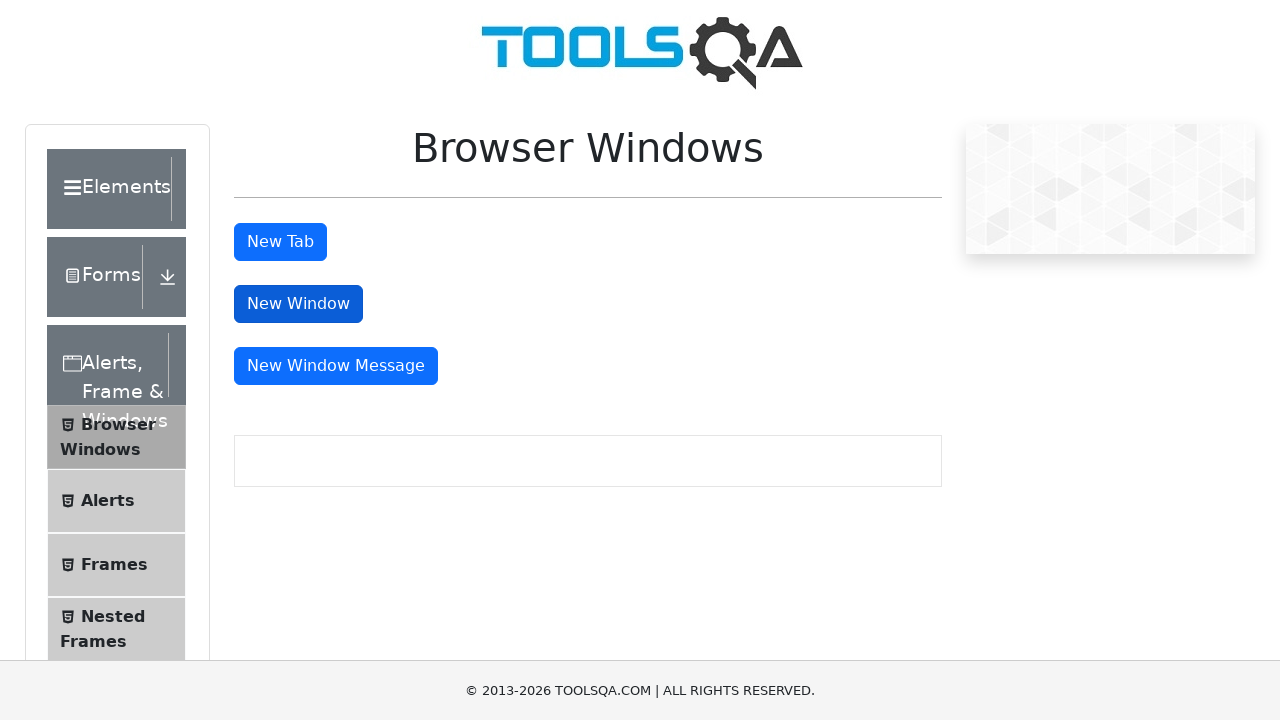

First child window opened and captured
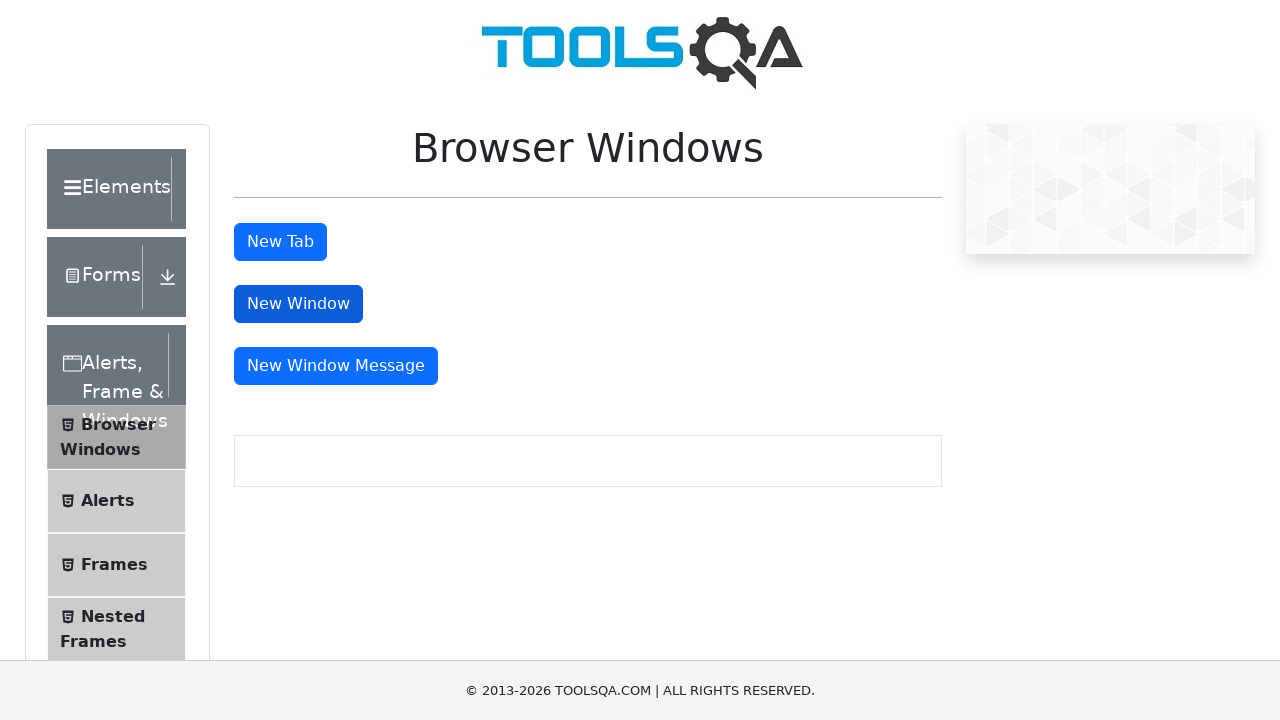

Clicked button to open message window at (336, 366) on #messageWindowButton
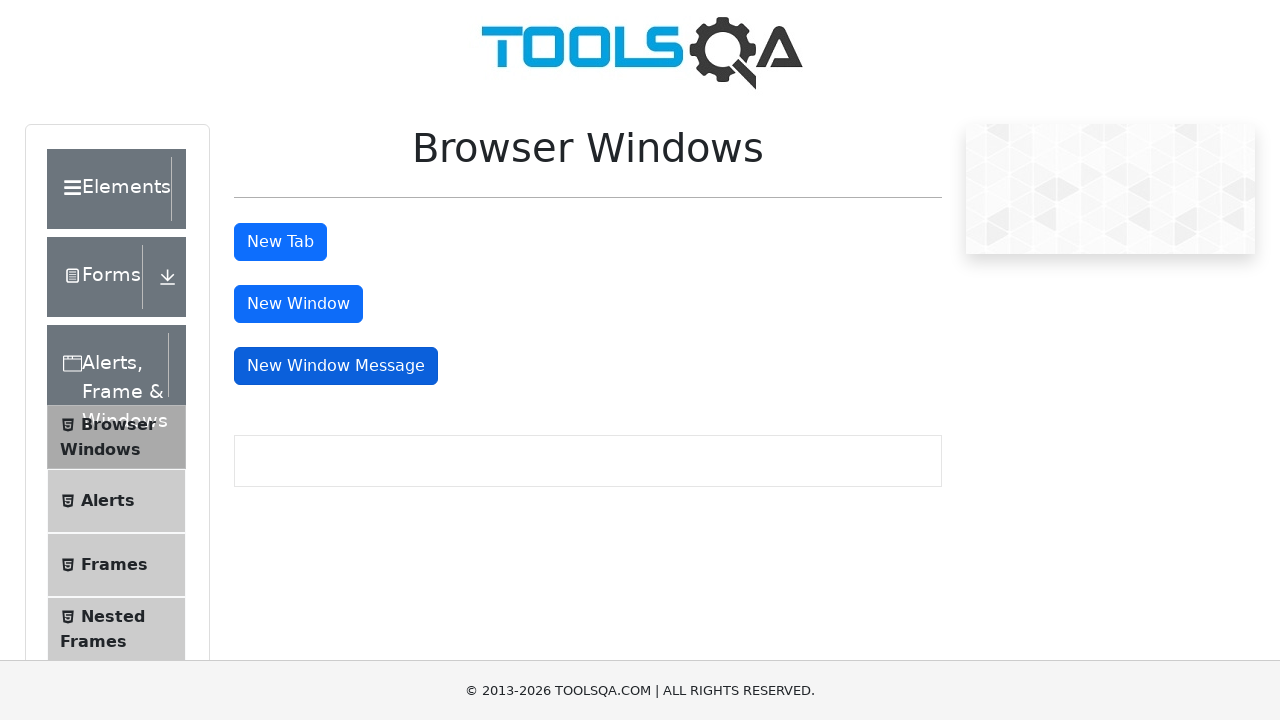

Second child window opened and captured
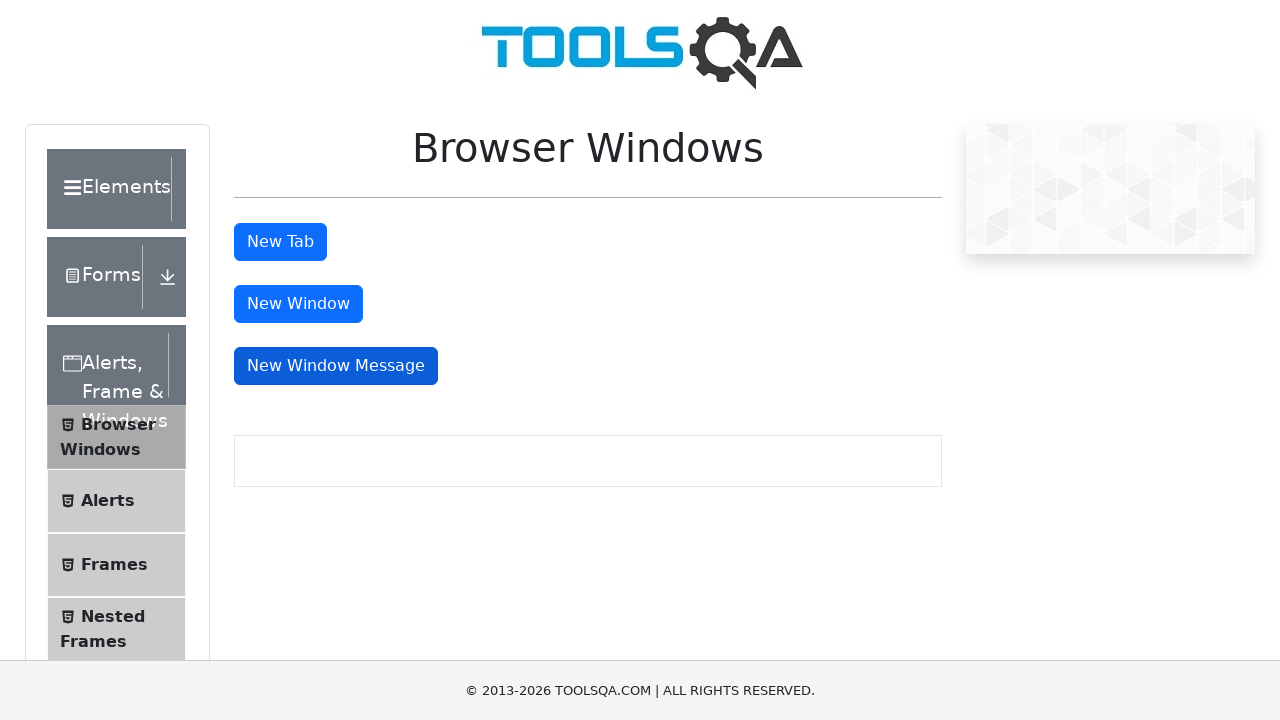

Closed first child window
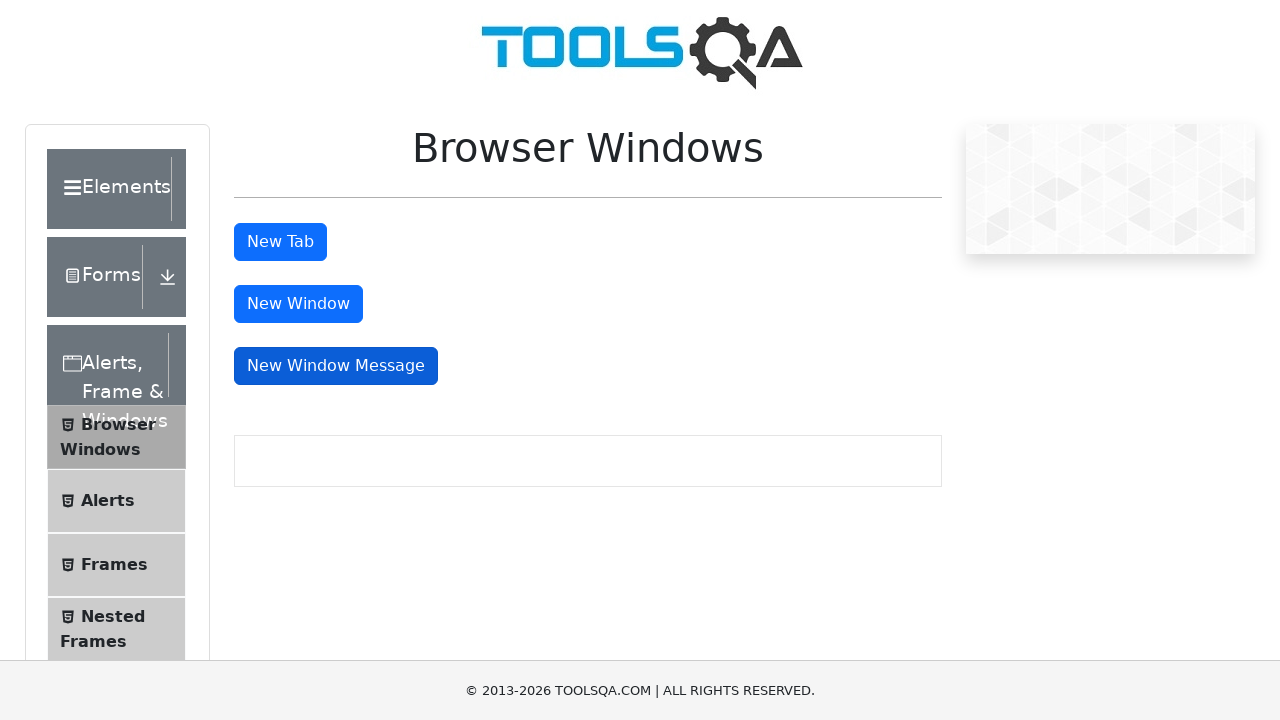

Closed second child window, main window remains open
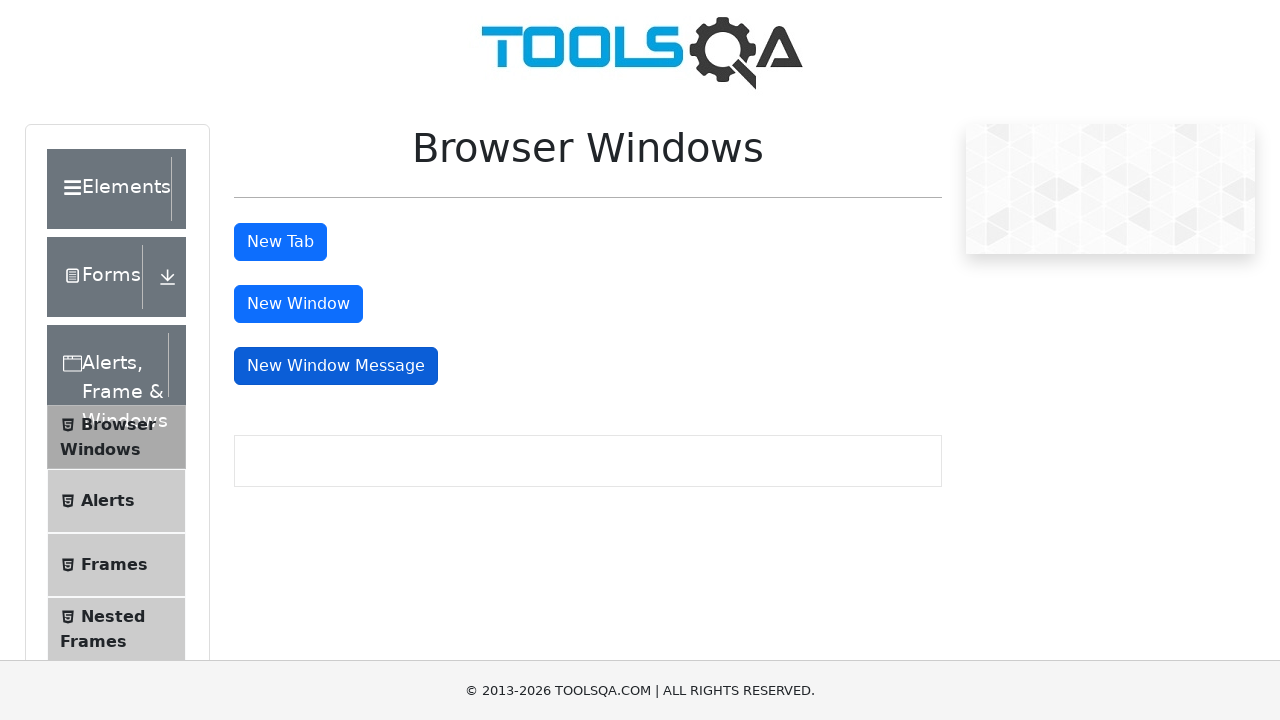

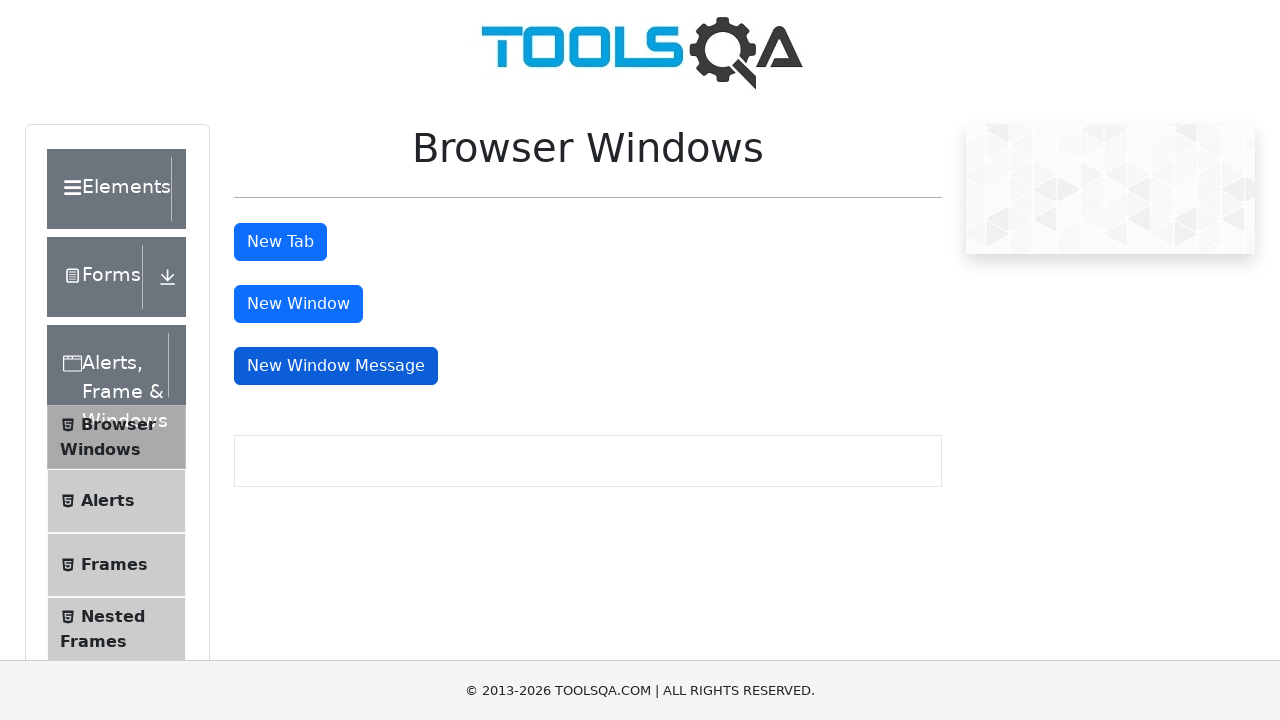